Navigates to Delta Airlines website and selects a specific departure date (December 15) from the calendar date picker

Starting URL: https://www.delta.com

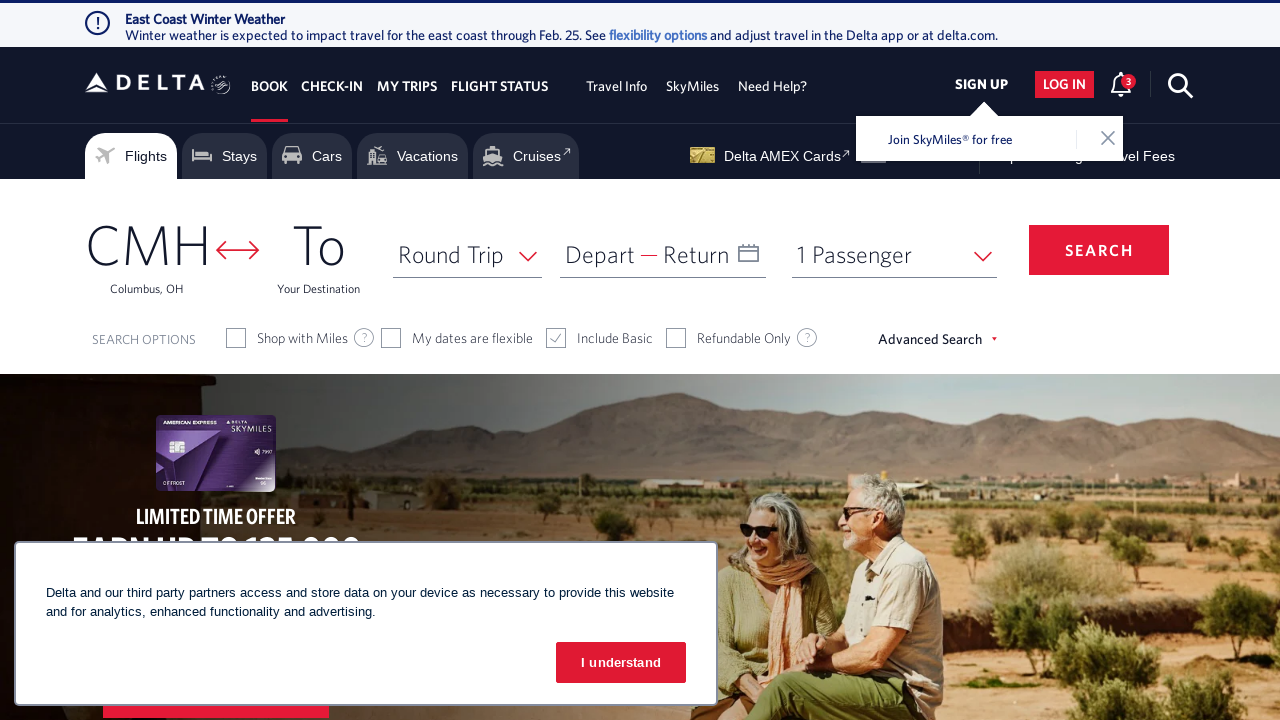

Clicked on departure date field to open calendar at (600, 254) on xpath=//span[text()='Depart']
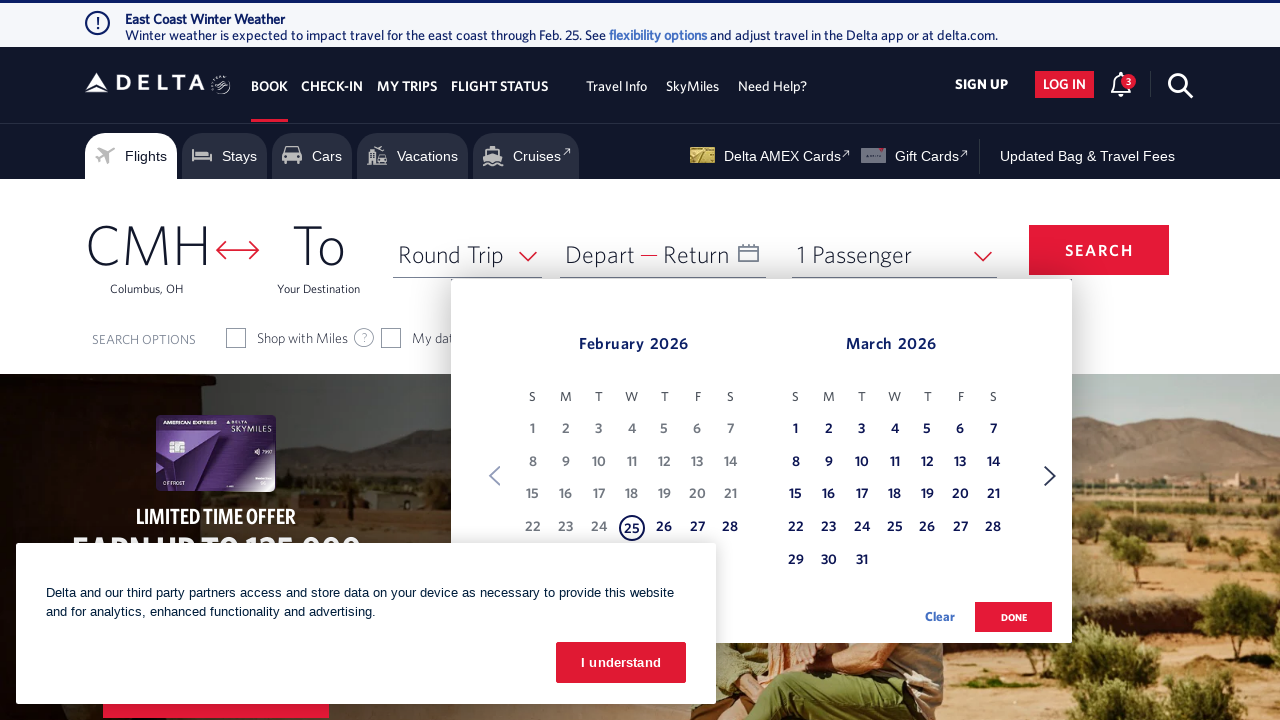

Retrieved current month text: February
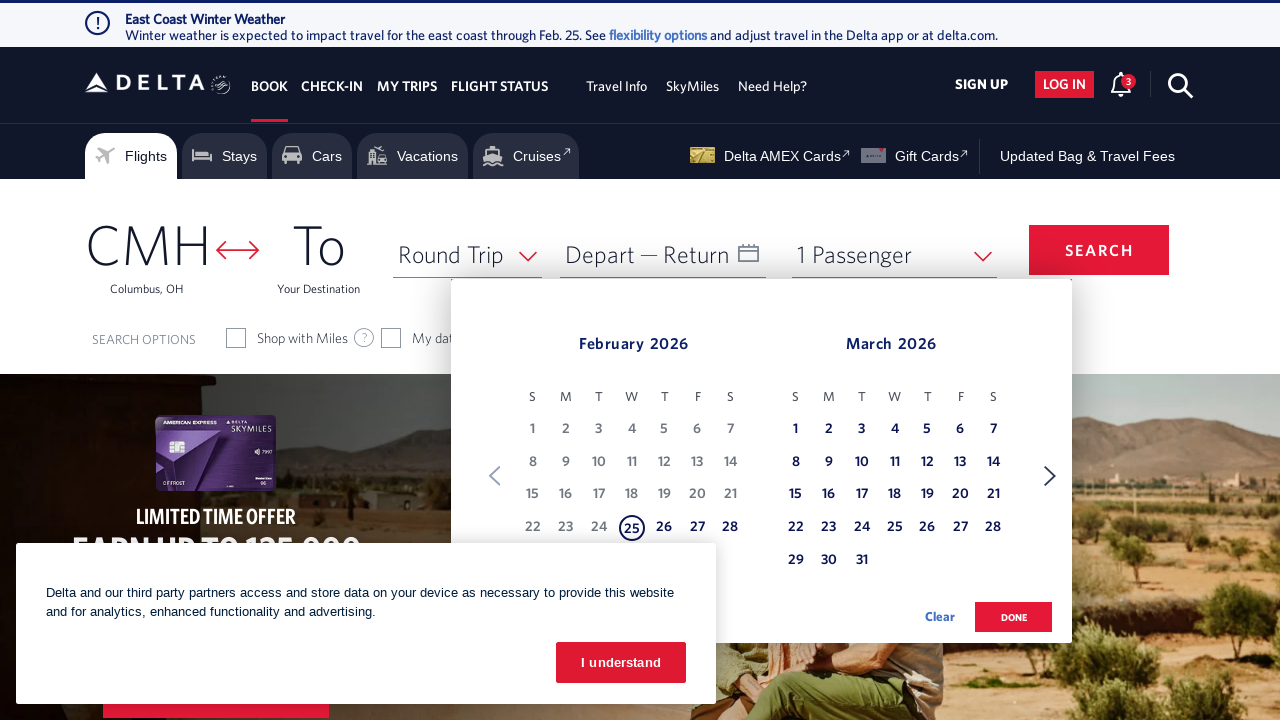

Clicked next button to navigate to next month at (1050, 476) on //span[text()='Next']
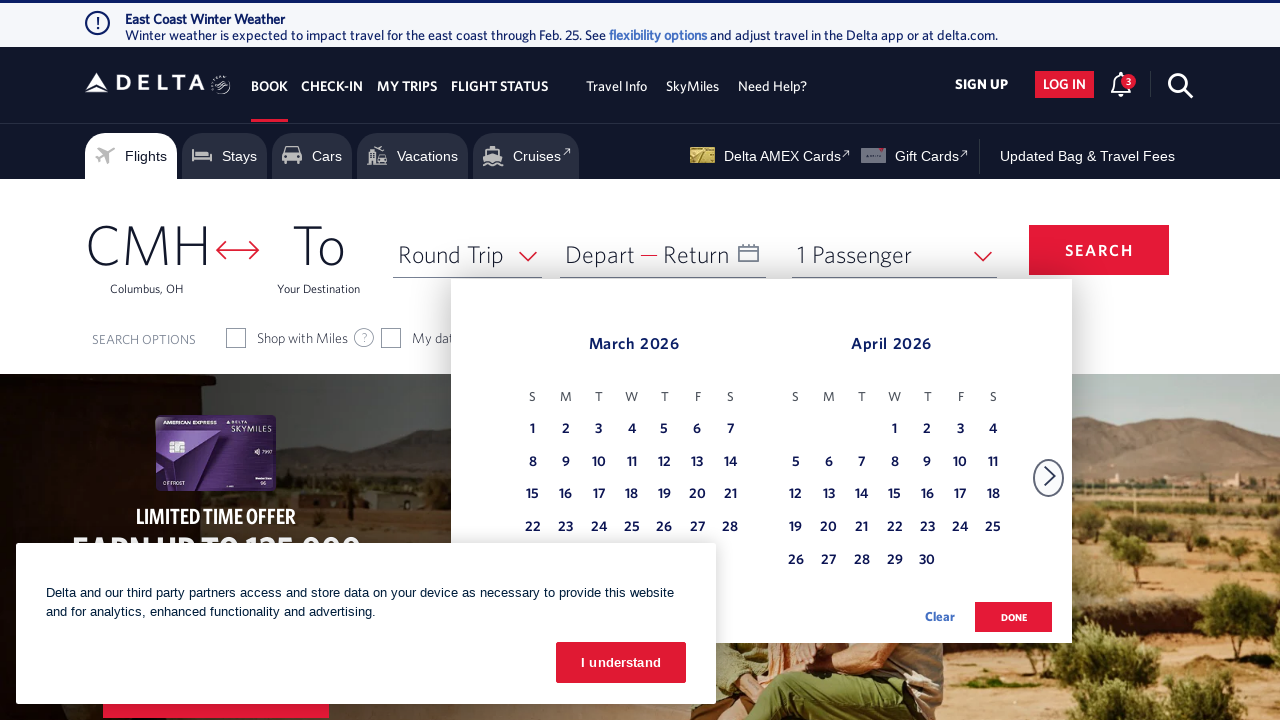

Retrieved current month text: March
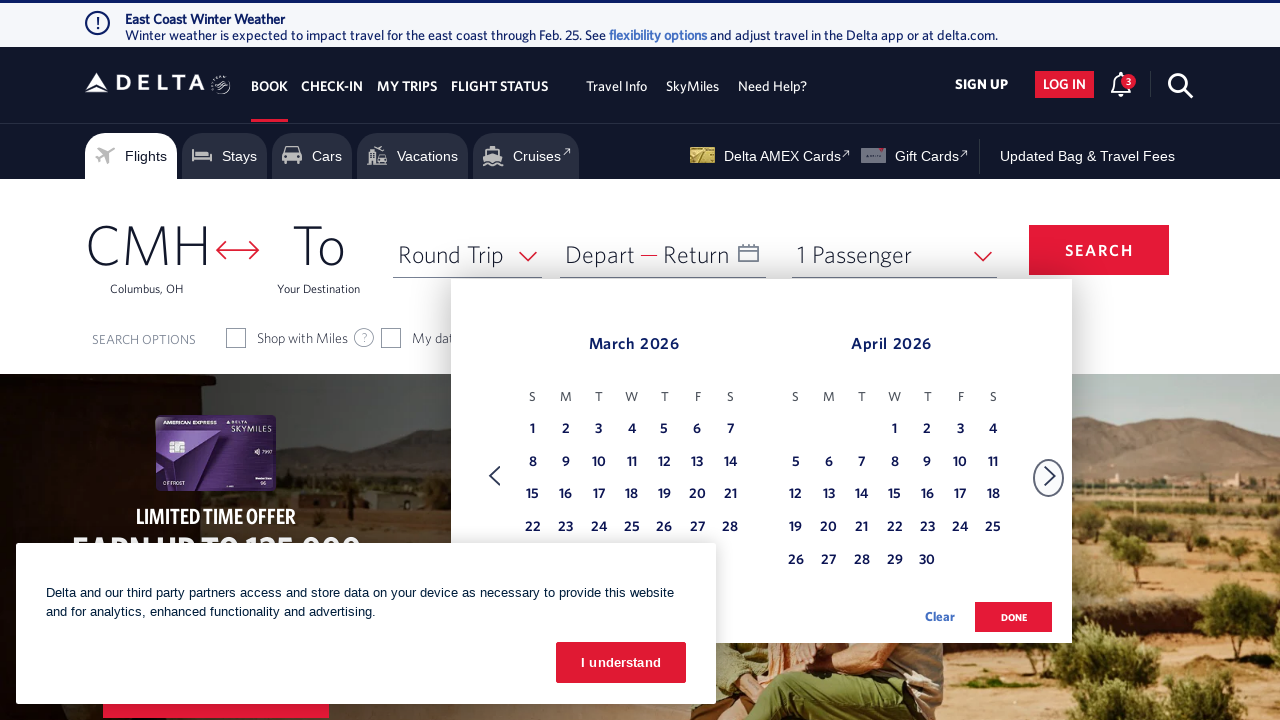

Clicked next button to navigate to next month at (1050, 476) on //span[text()='Next']
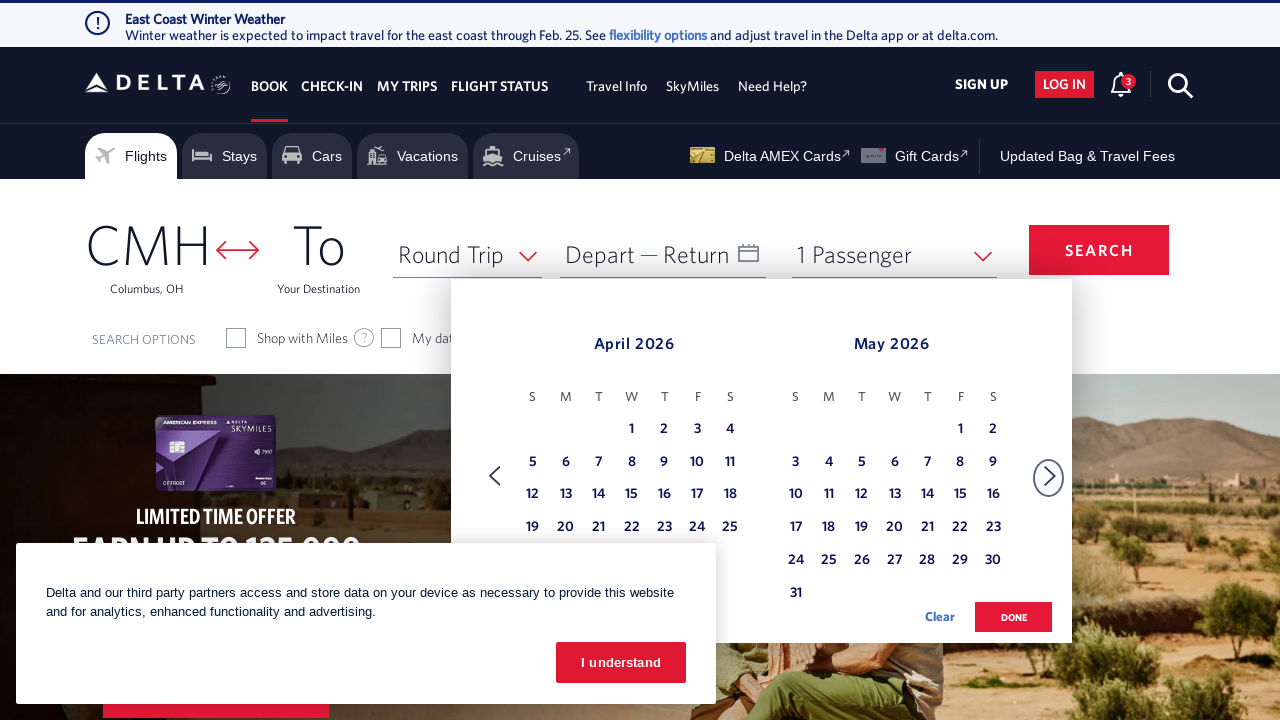

Retrieved current month text: April
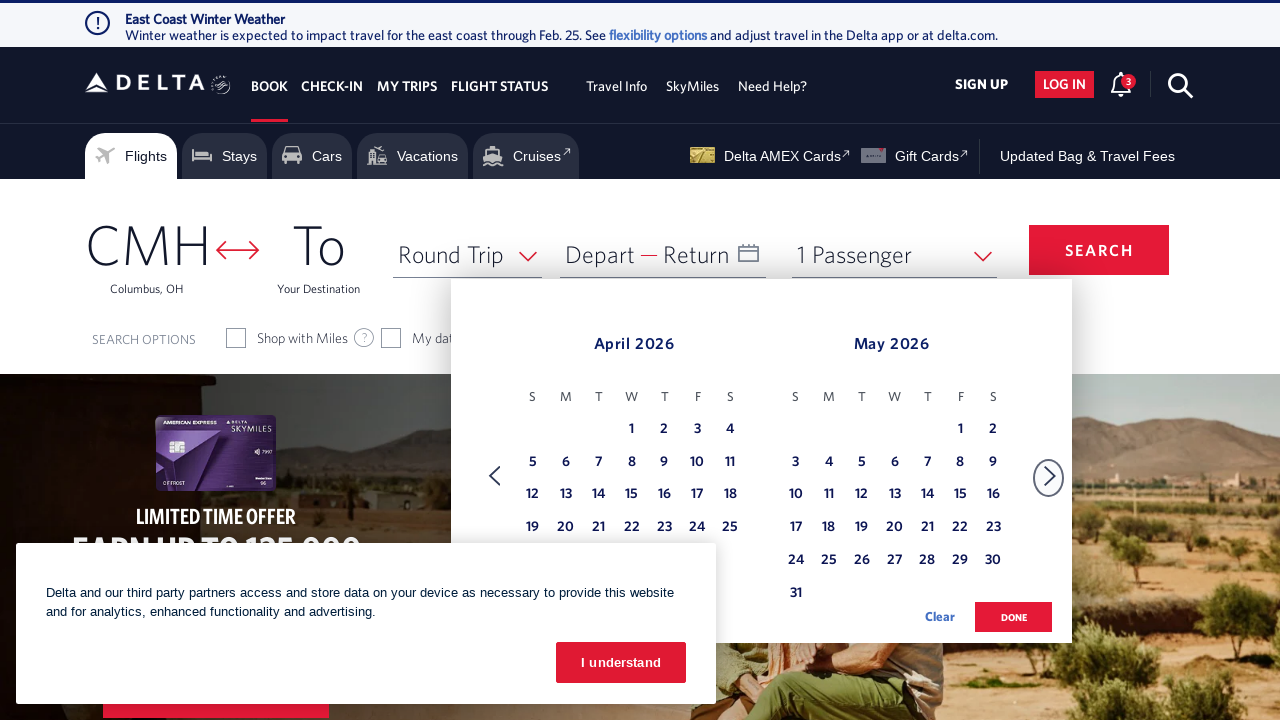

Clicked next button to navigate to next month at (1050, 476) on //span[text()='Next']
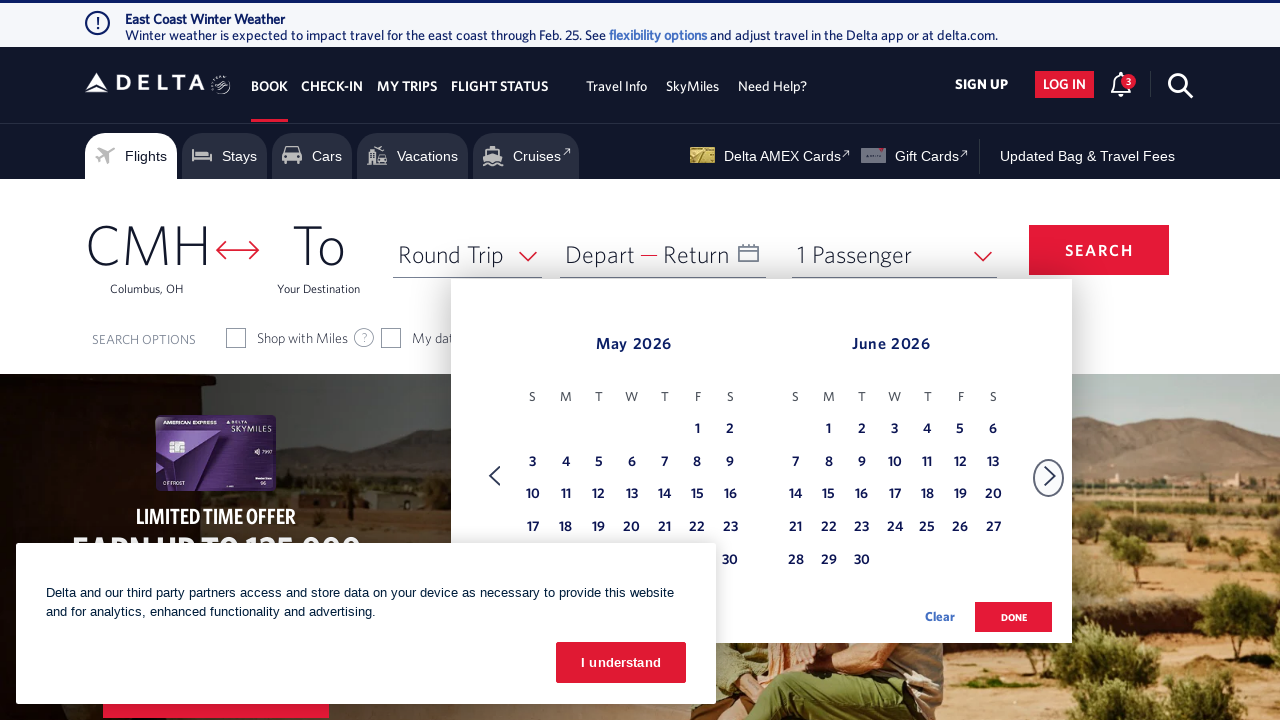

Retrieved current month text: May
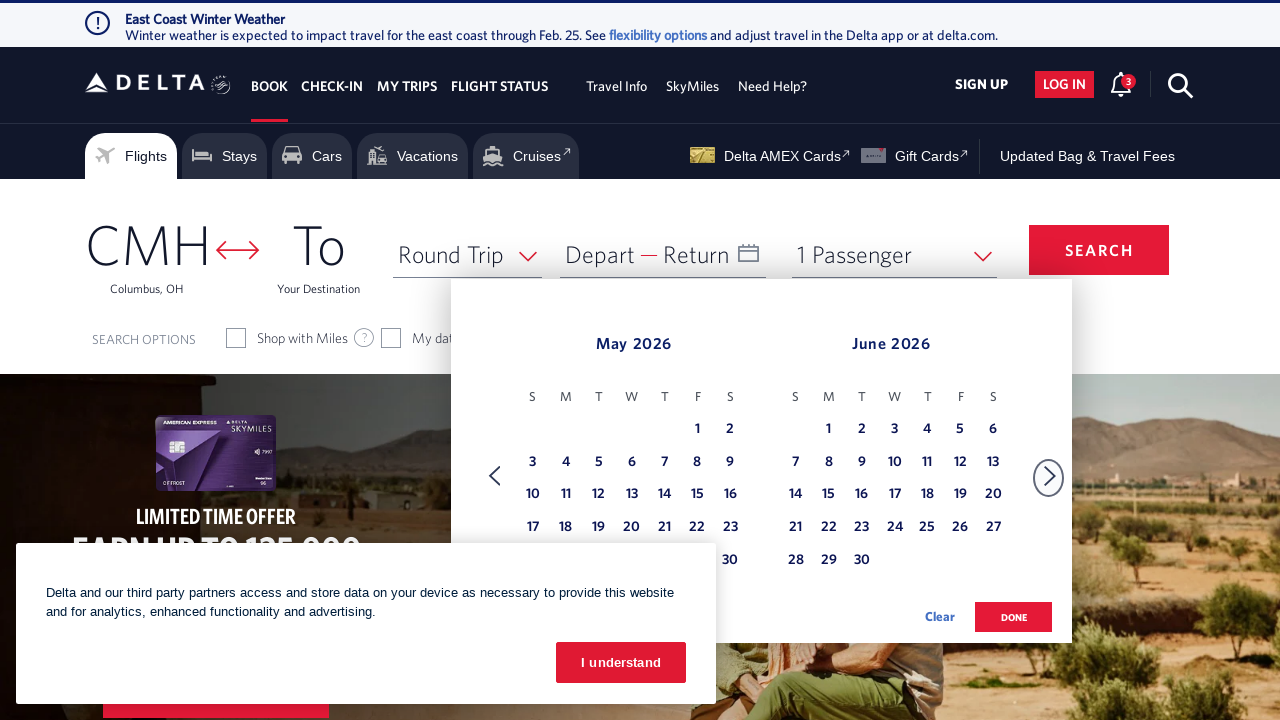

Clicked next button to navigate to next month at (1050, 476) on //span[text()='Next']
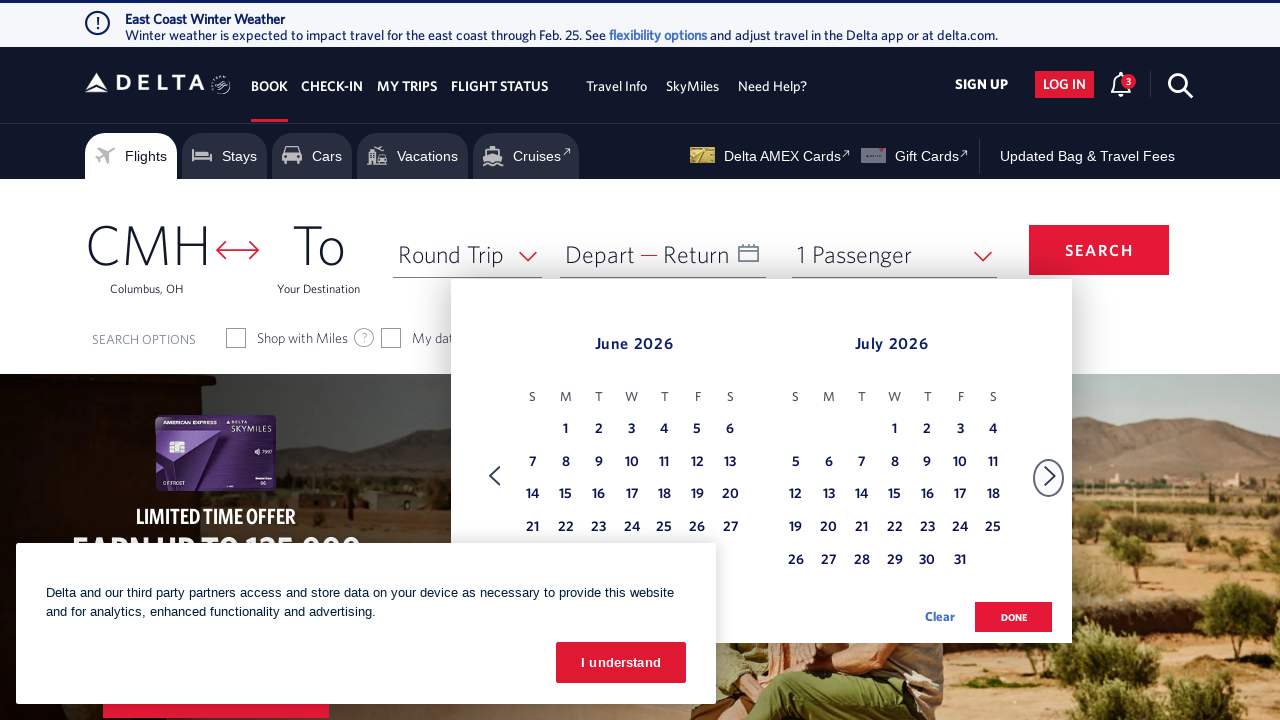

Retrieved current month text: June
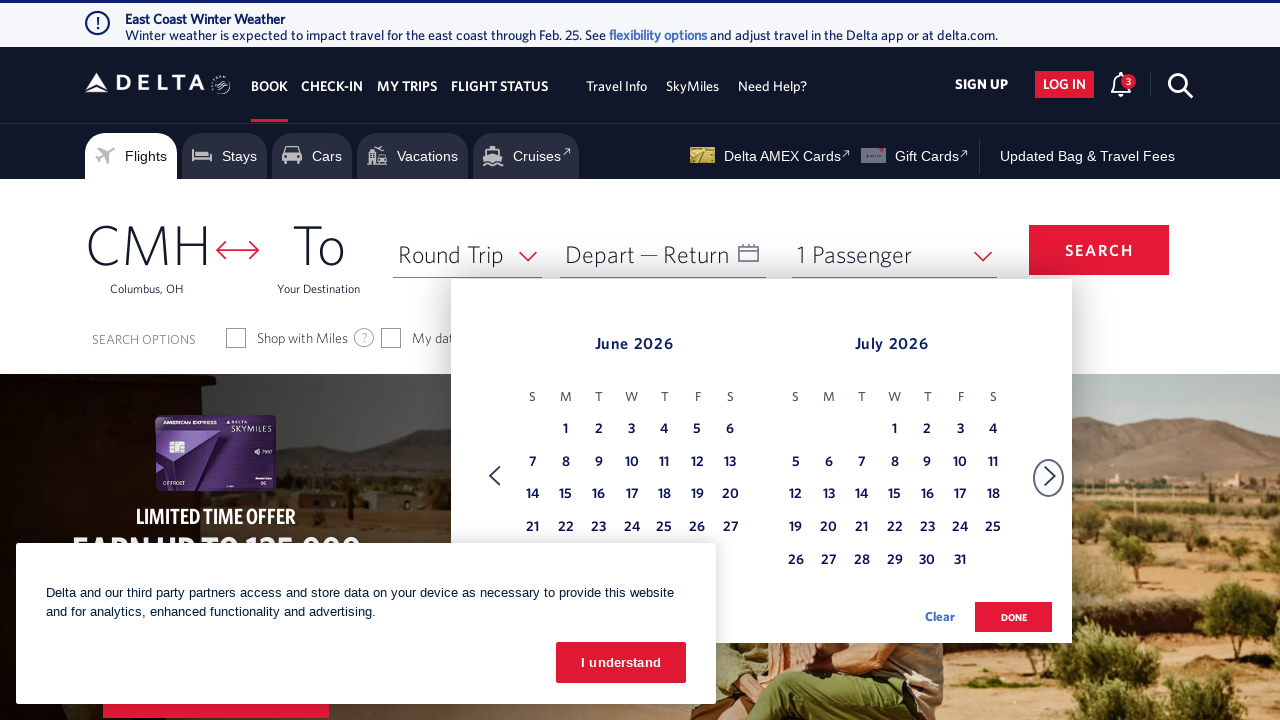

Clicked next button to navigate to next month at (1050, 476) on //span[text()='Next']
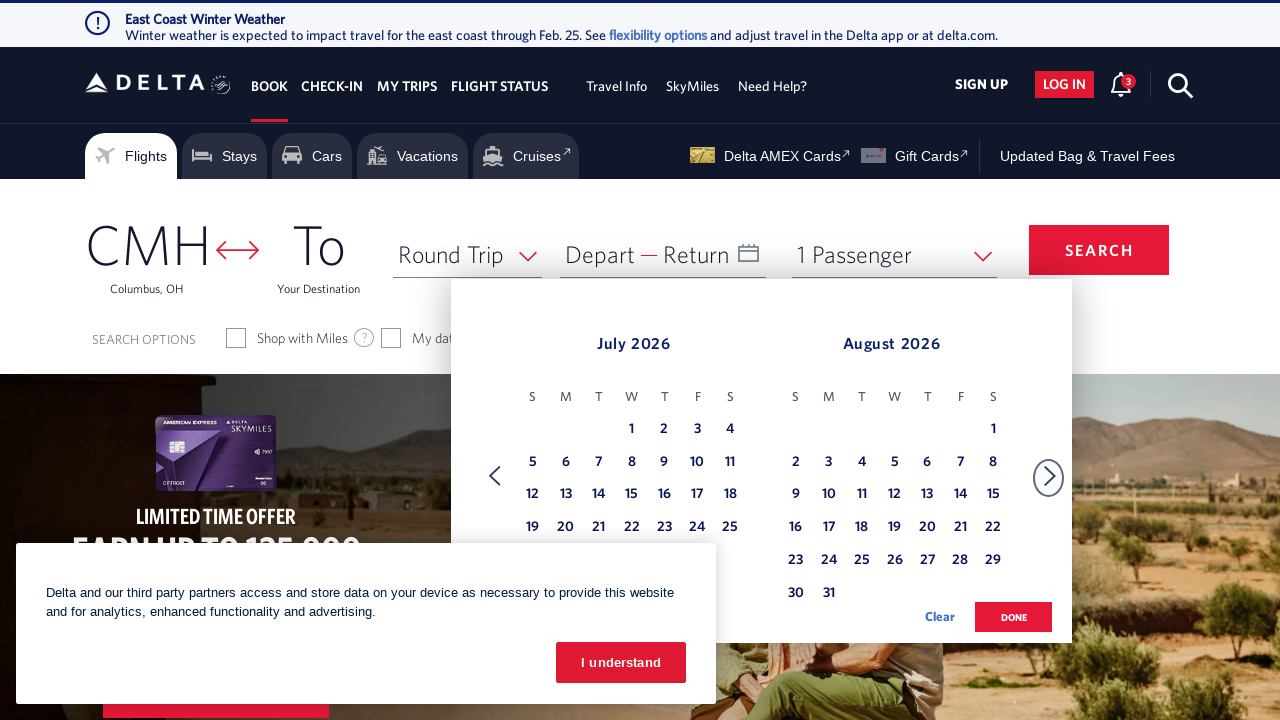

Retrieved current month text: July
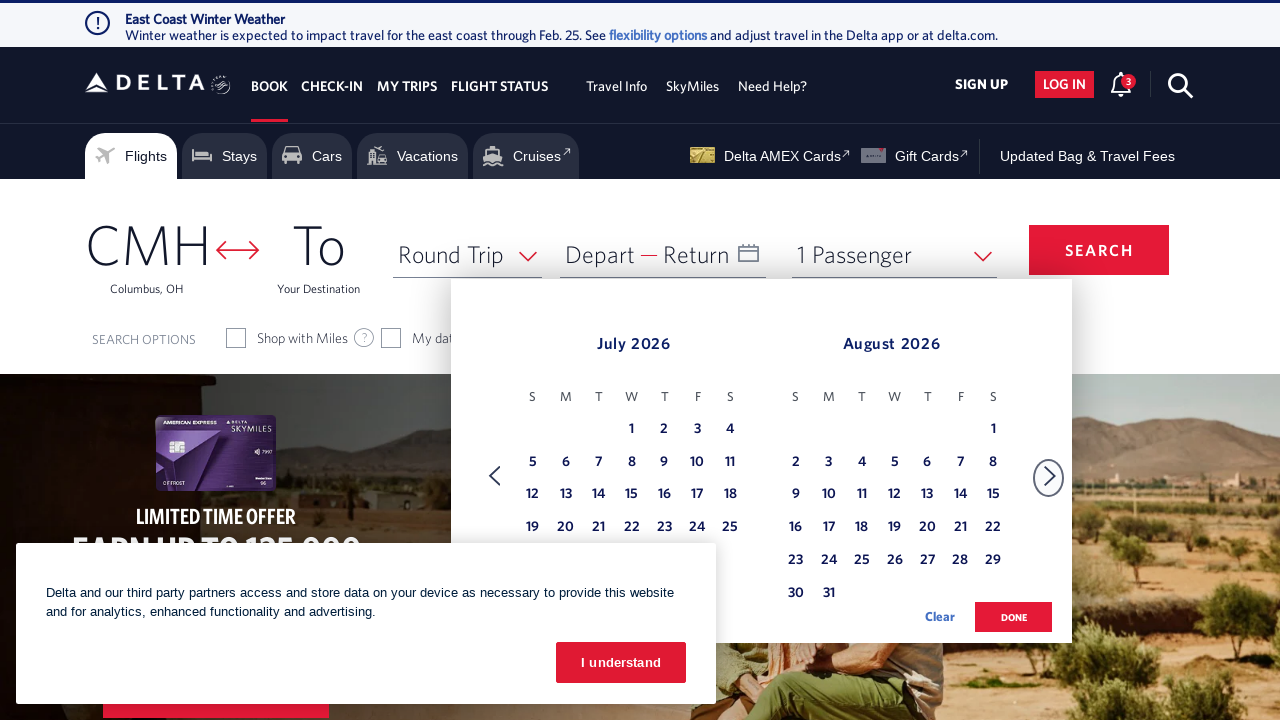

Clicked next button to navigate to next month at (1050, 476) on //span[text()='Next']
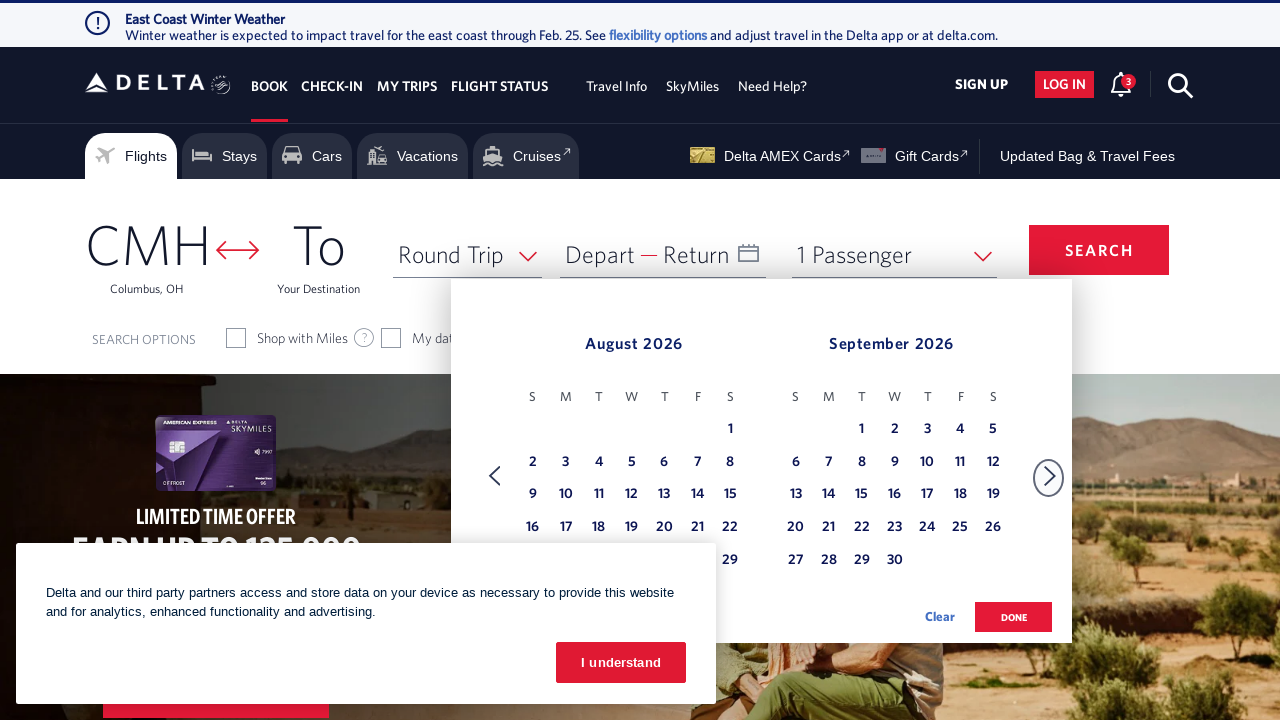

Retrieved current month text: August
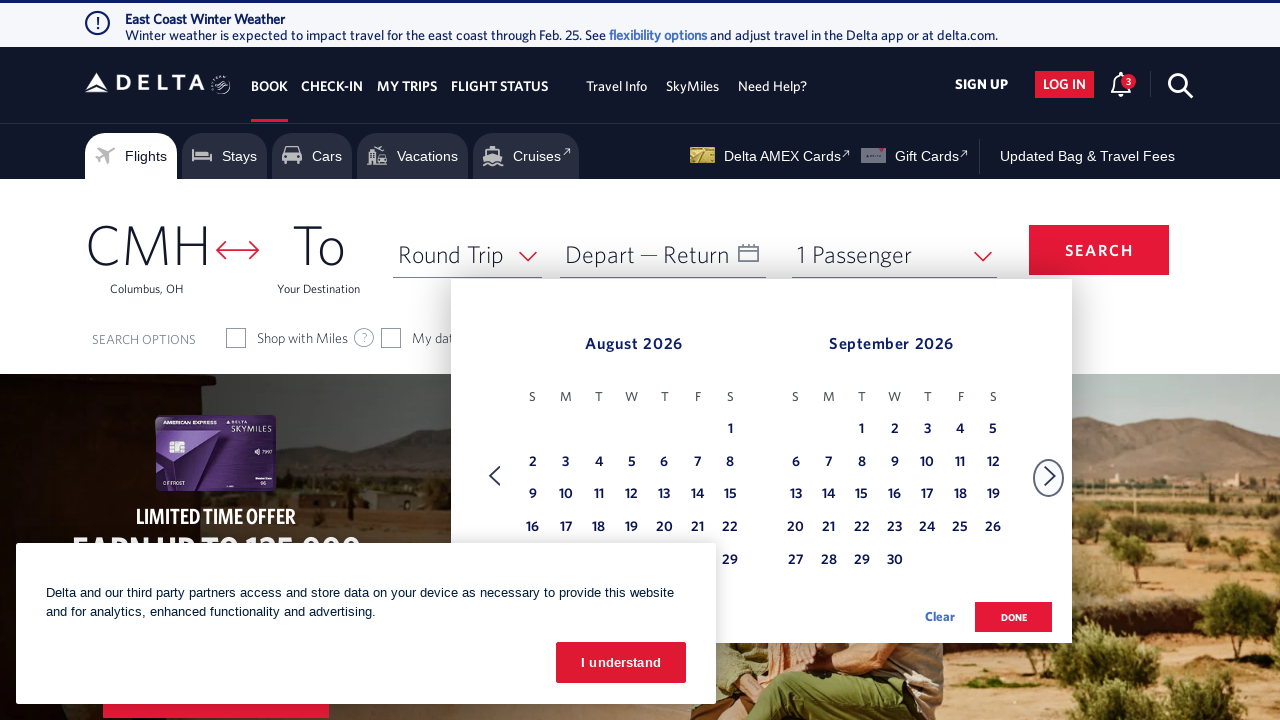

Clicked next button to navigate to next month at (1050, 476) on //span[text()='Next']
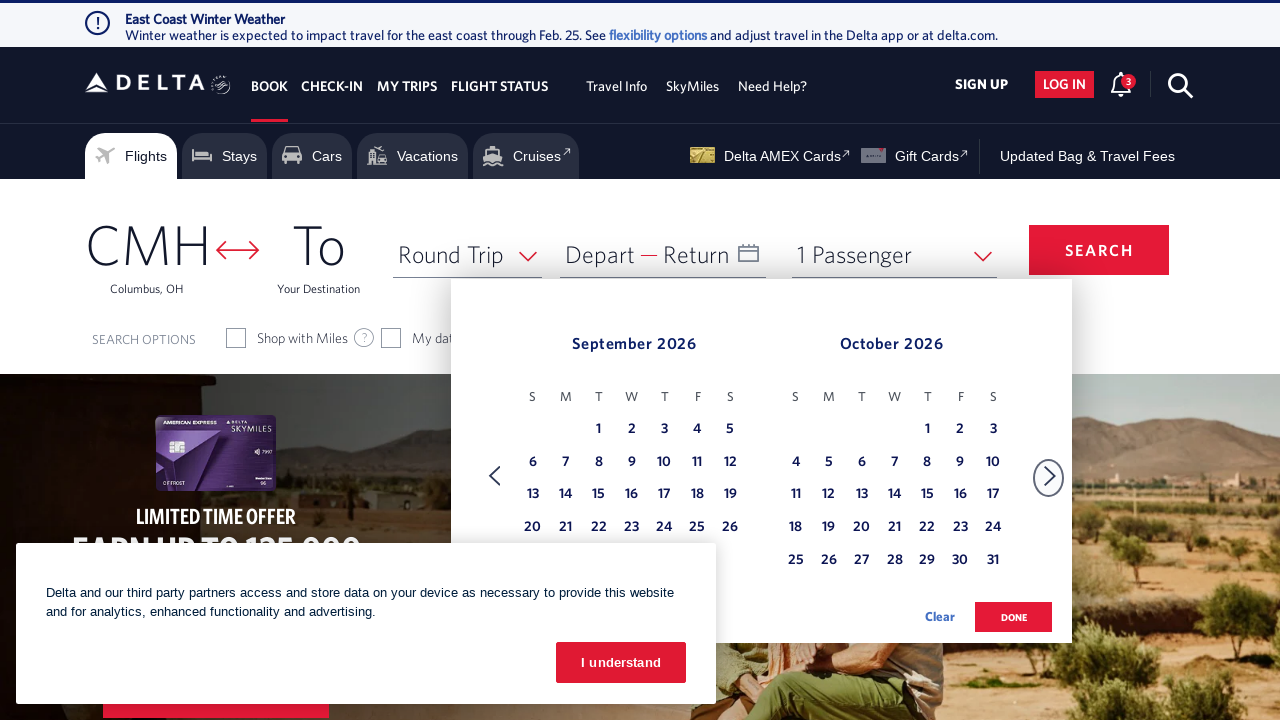

Retrieved current month text: September
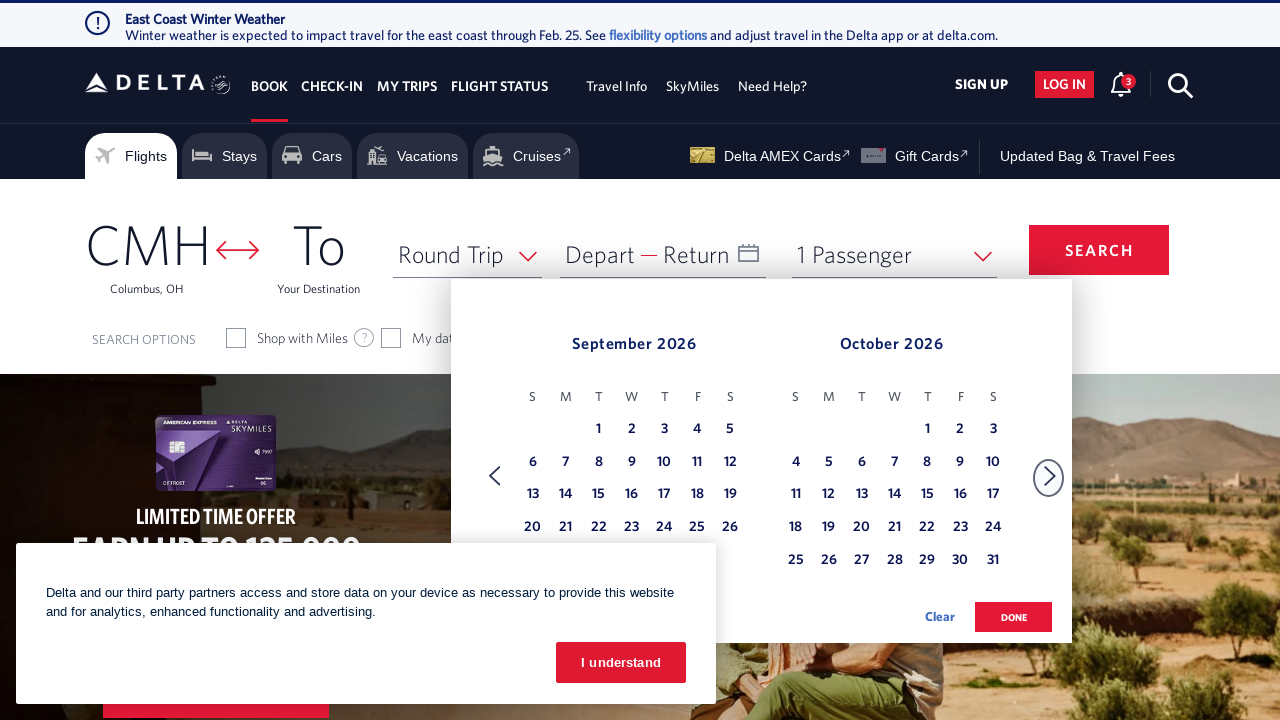

Clicked next button to navigate to next month at (1050, 476) on //span[text()='Next']
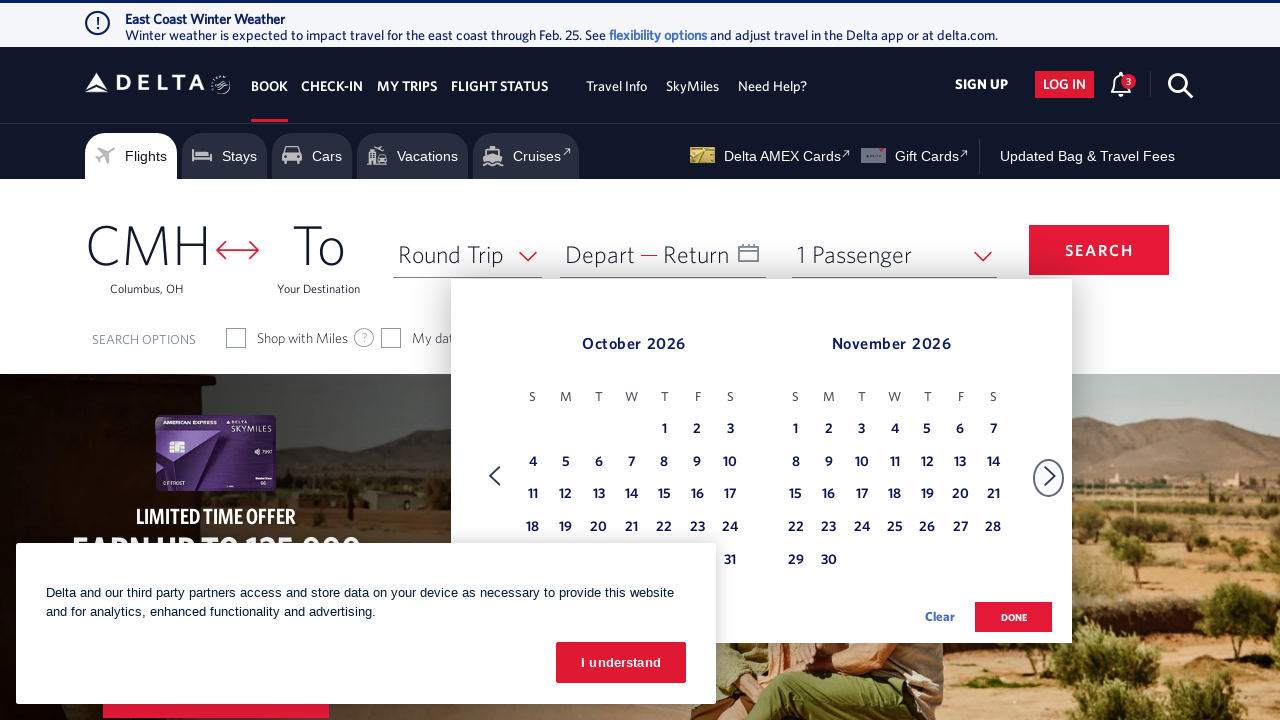

Retrieved current month text: October
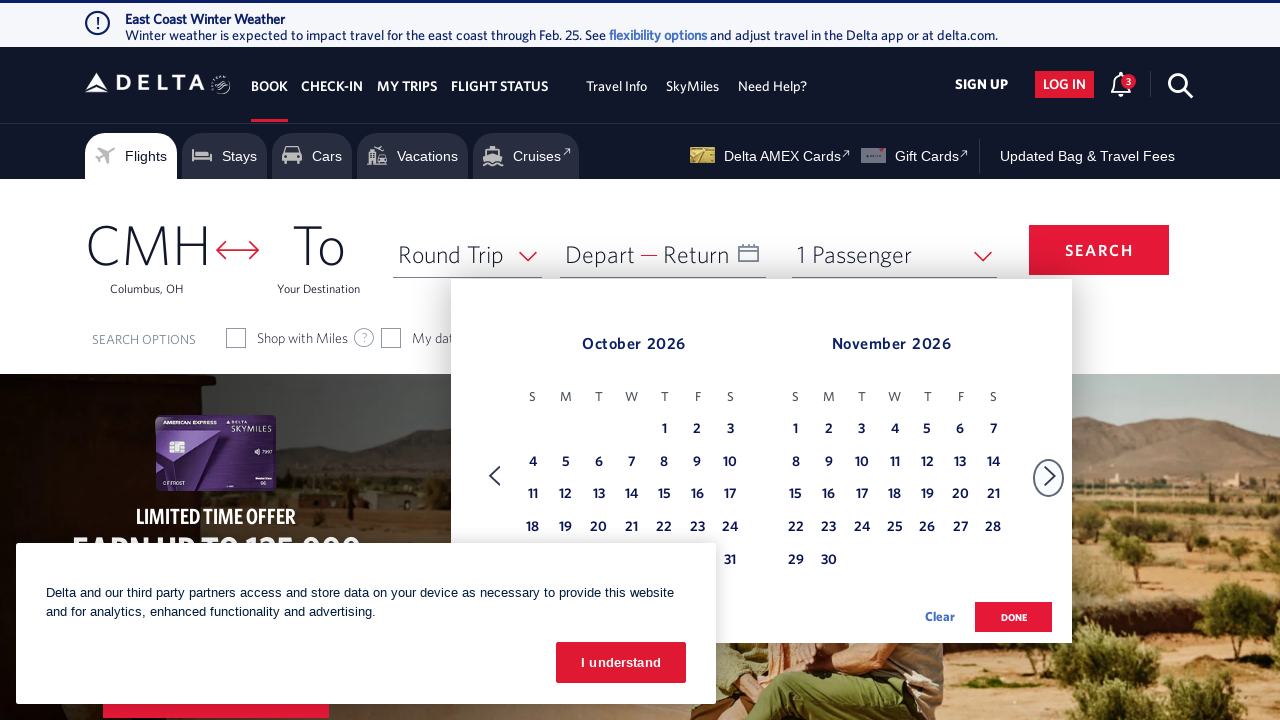

Clicked next button to navigate to next month at (1050, 476) on //span[text()='Next']
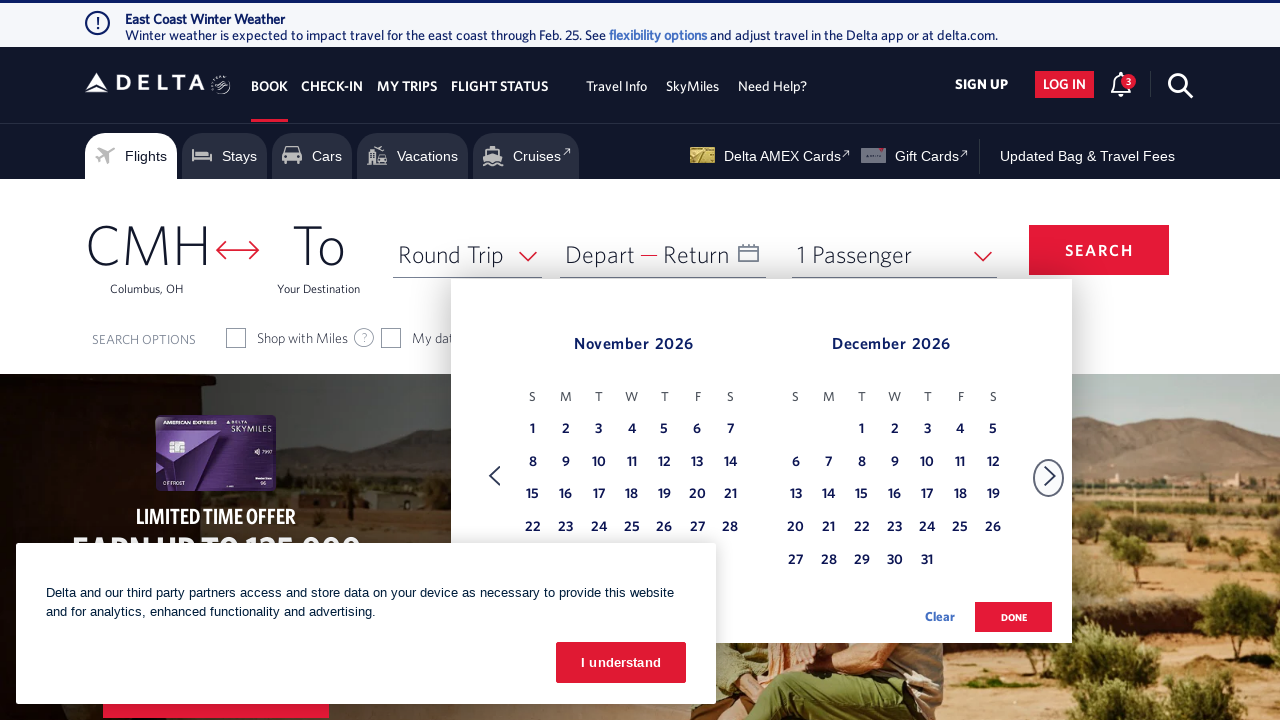

Retrieved current month text: November
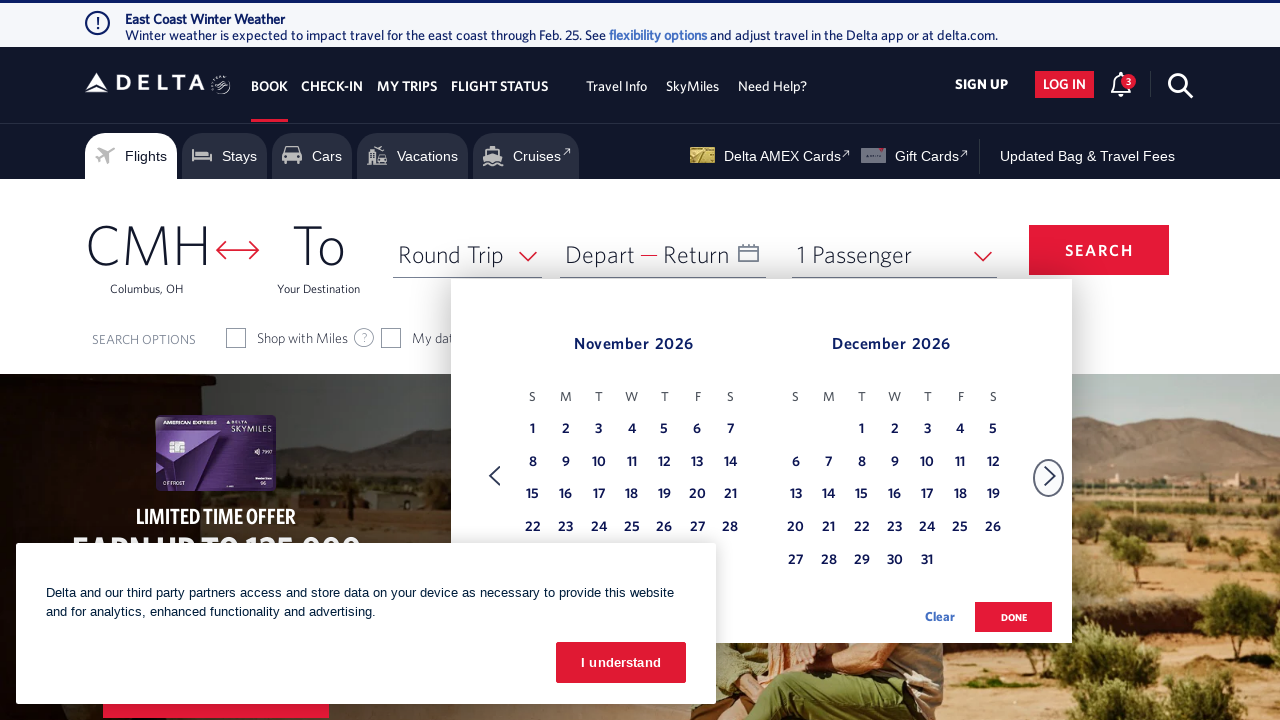

Clicked next button to navigate to next month at (1050, 476) on //span[text()='Next']
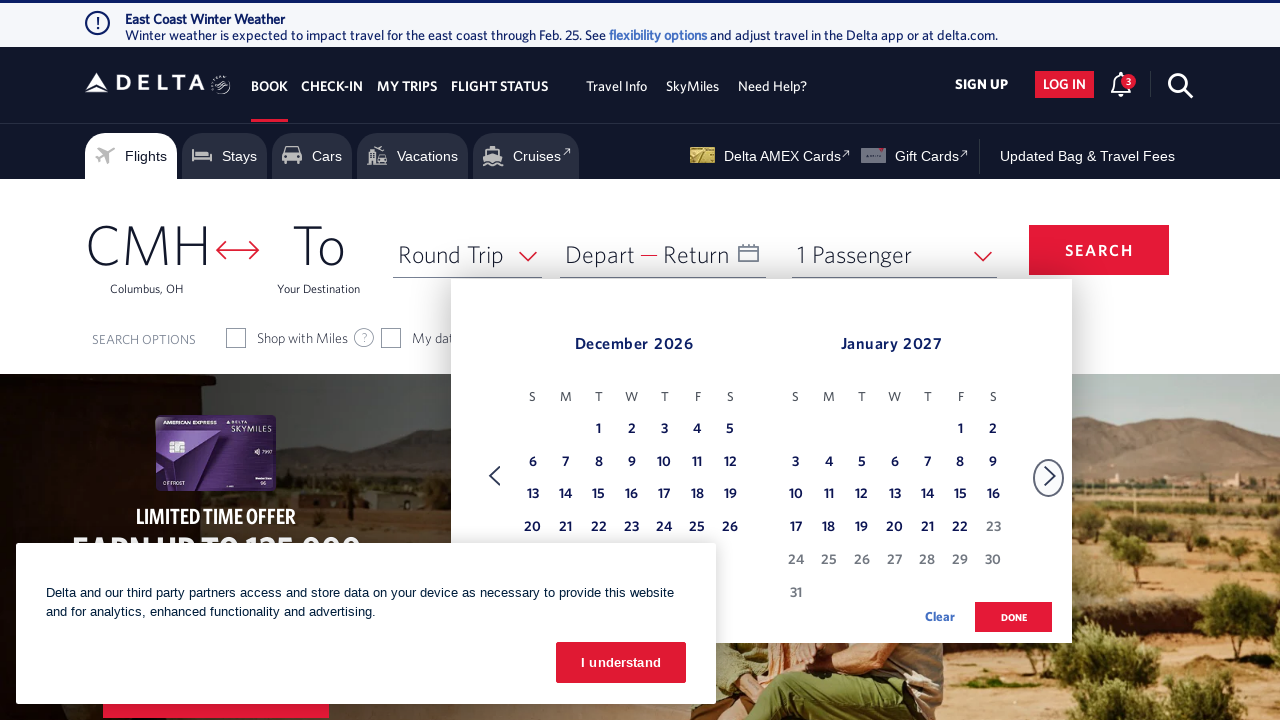

Retrieved current month text: December
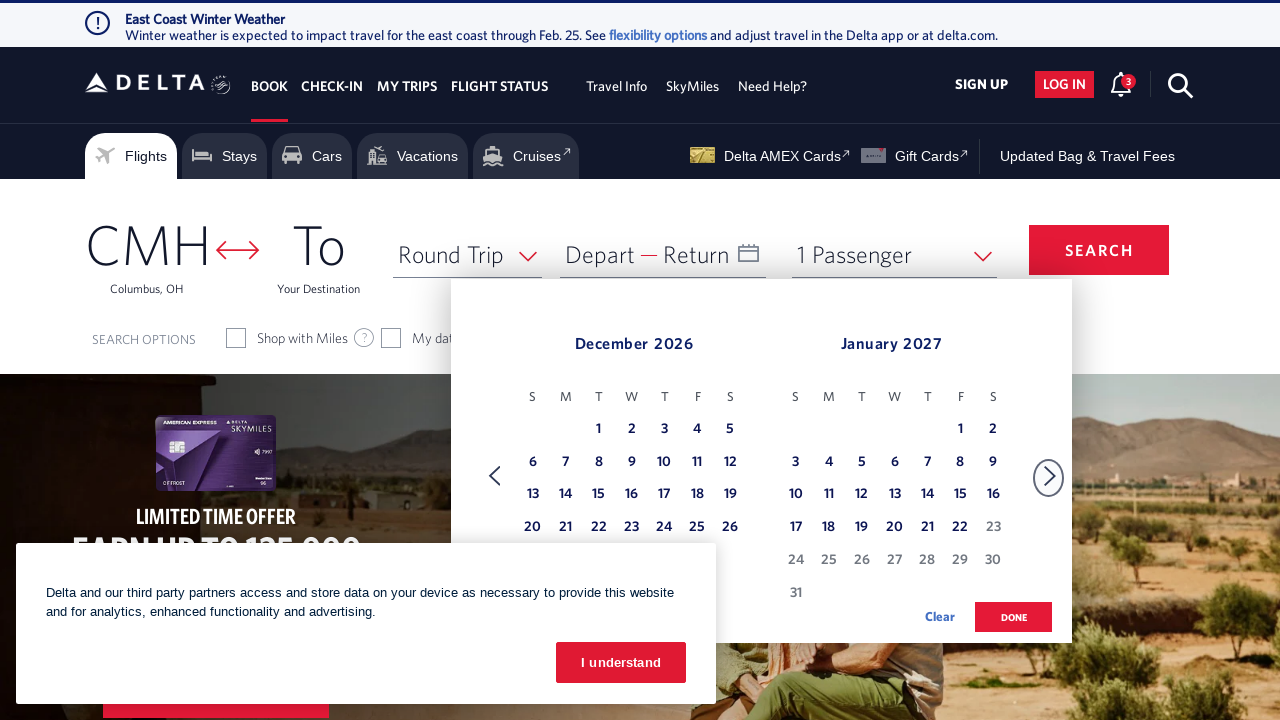

Retrieved all date cells from December calendar
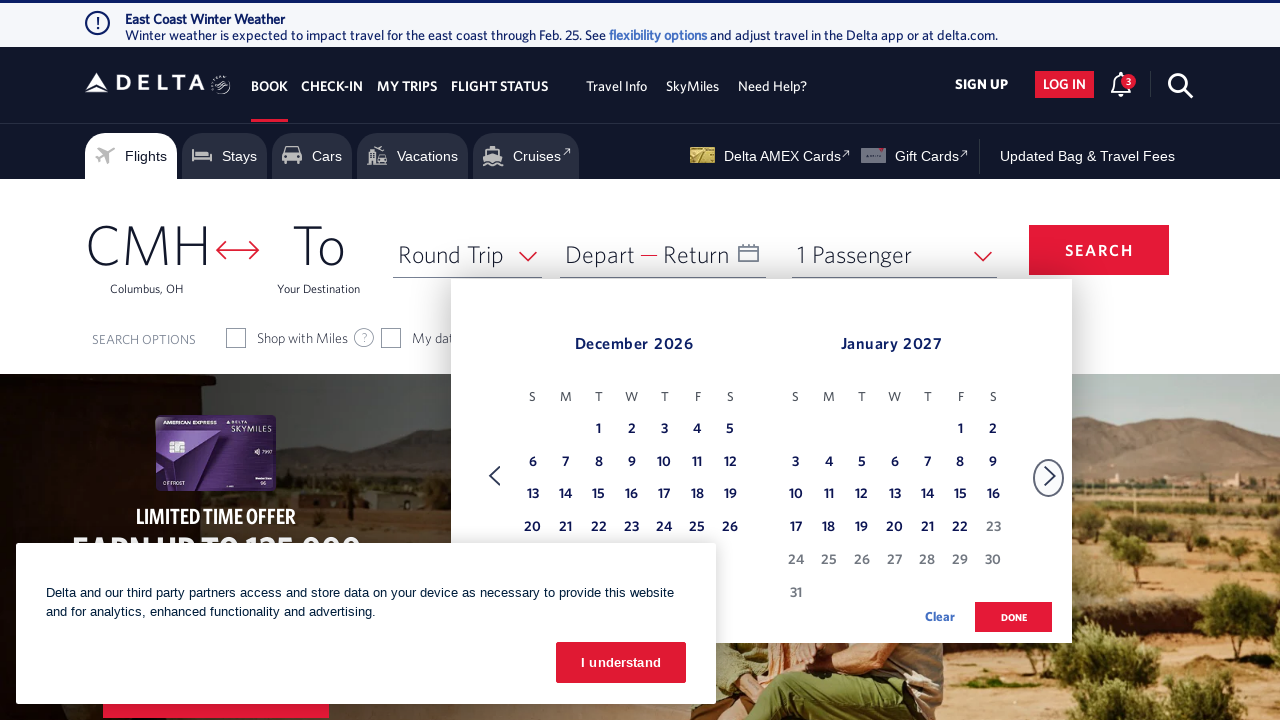

Selected December 15th from the calendar at (599, 495) on (//table[@class='dl-datepicker-calendar'])[1]/tbody/tr/td >> nth=23
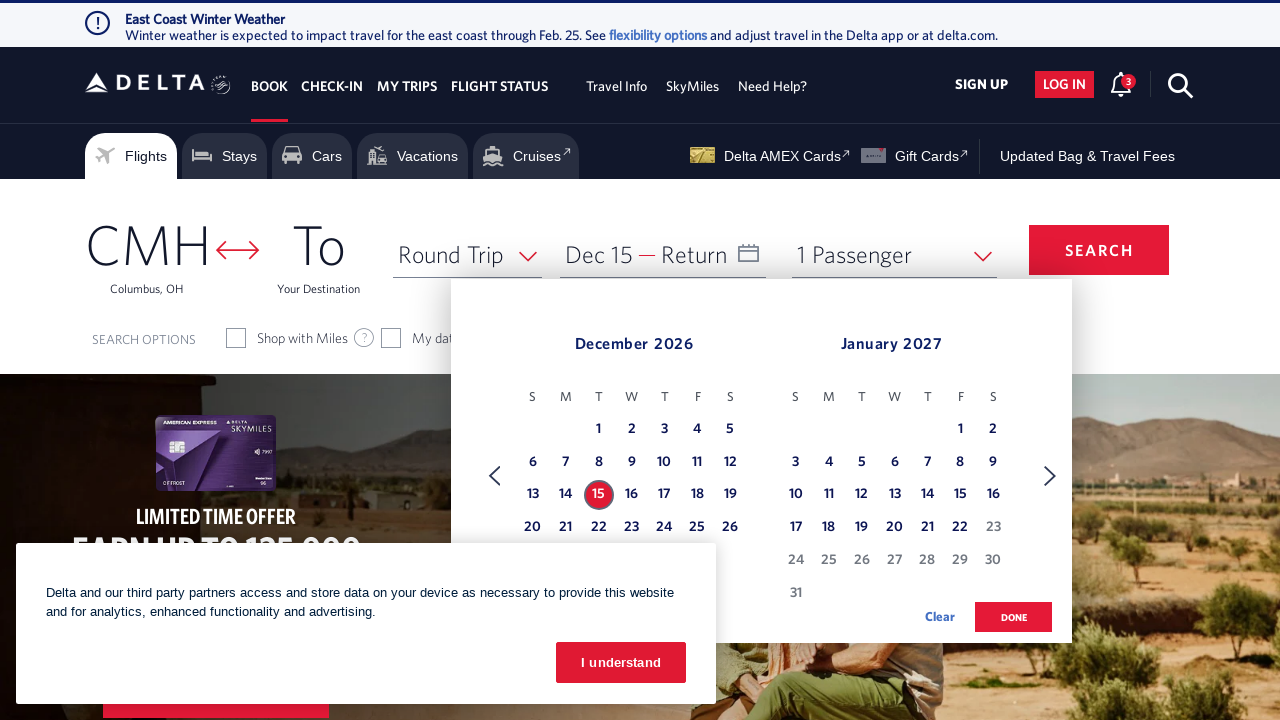

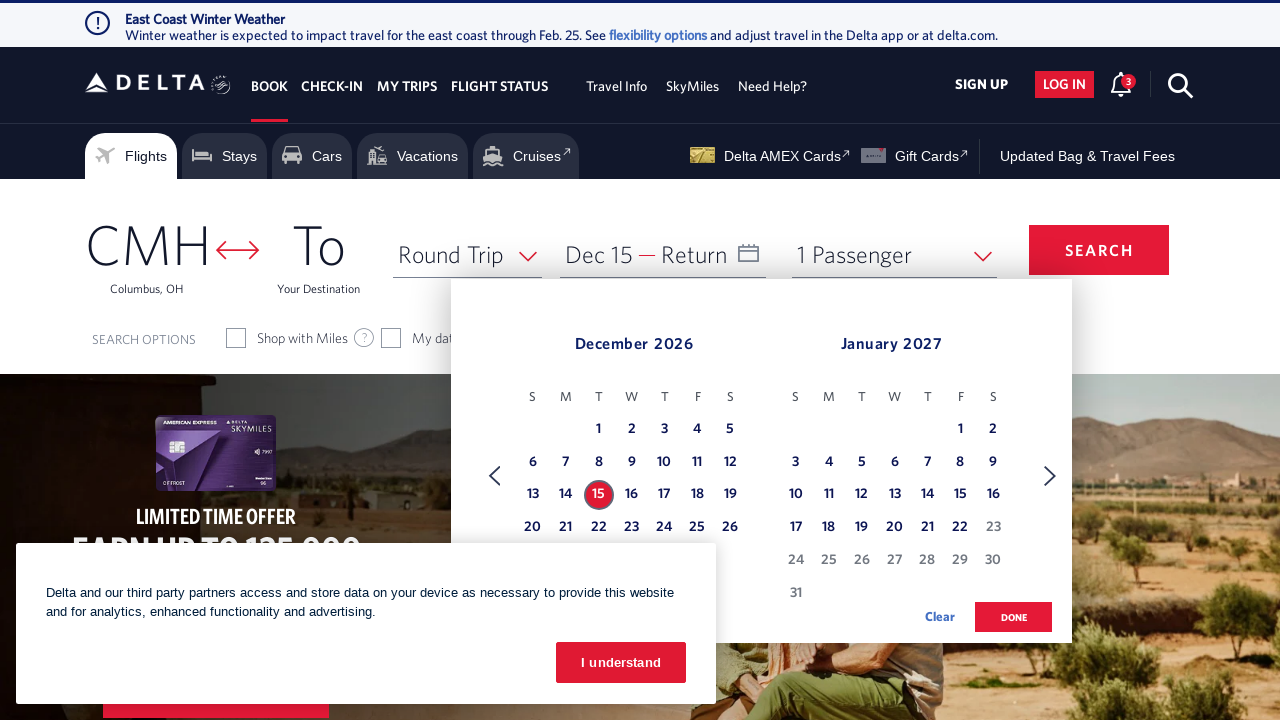